Tests the W3Schools search functionality by searching for "Java Tutorial" and verifying the results page heading

Starting URL: https://www.w3schools.com/

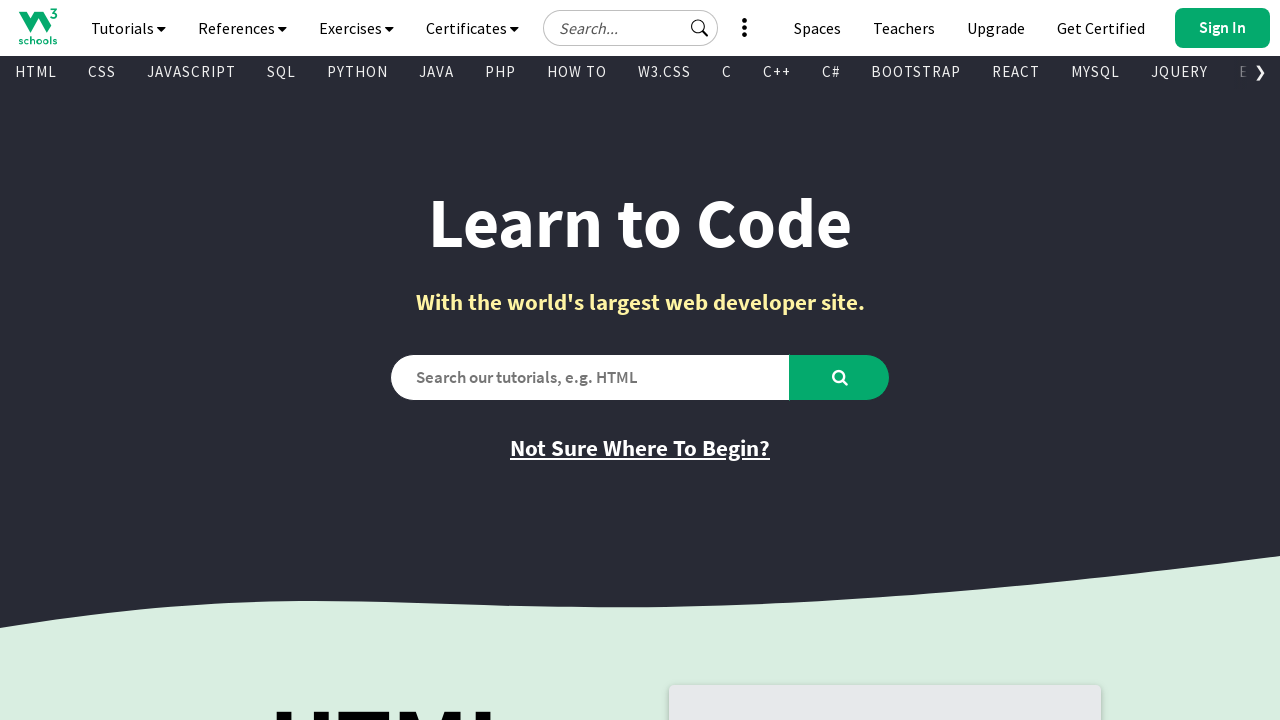

Filled search box with 'Java Tutorial' on #search2
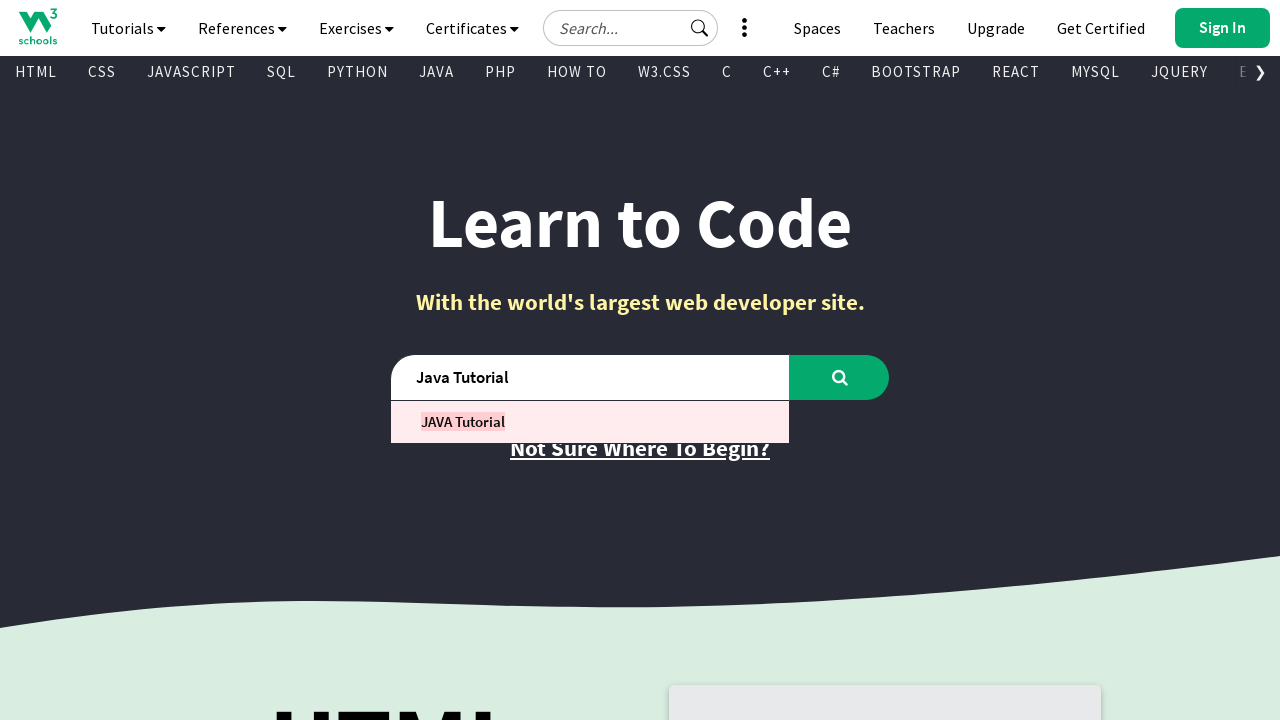

Clicked search button to initiate search at (840, 377) on #learntocode_searchbtn
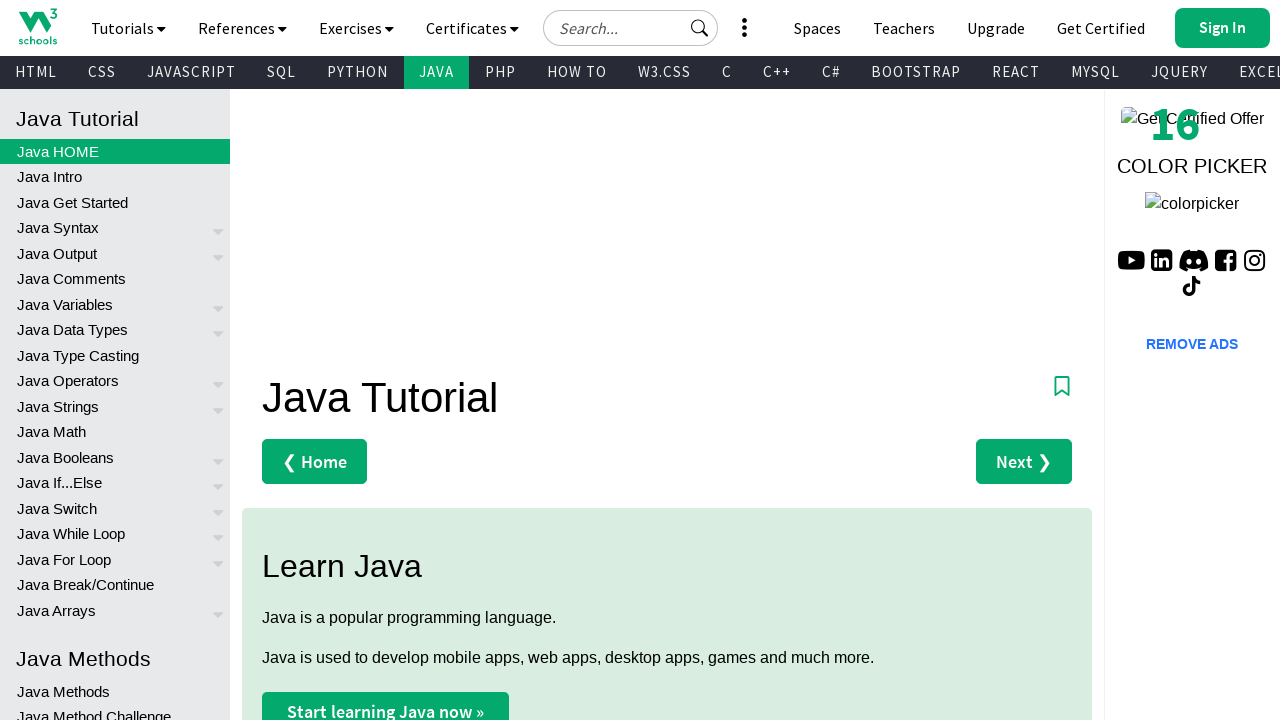

Results page loaded with heading element present
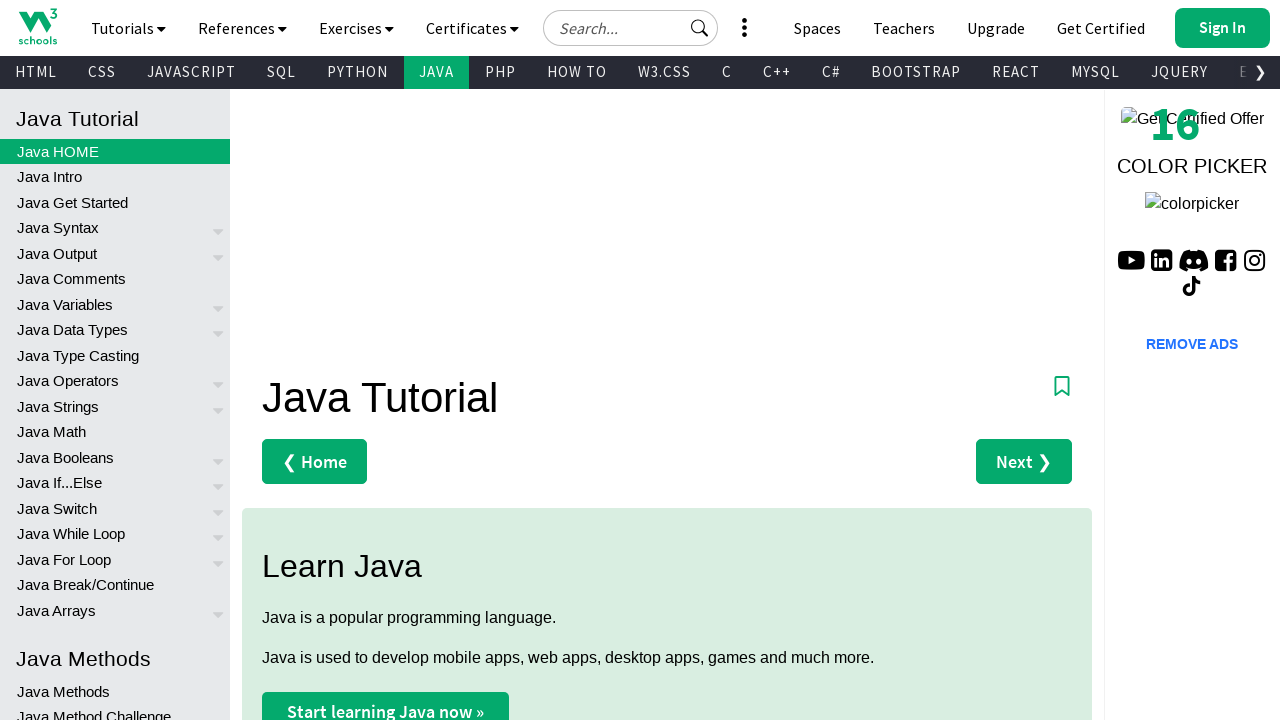

Located h1 heading element
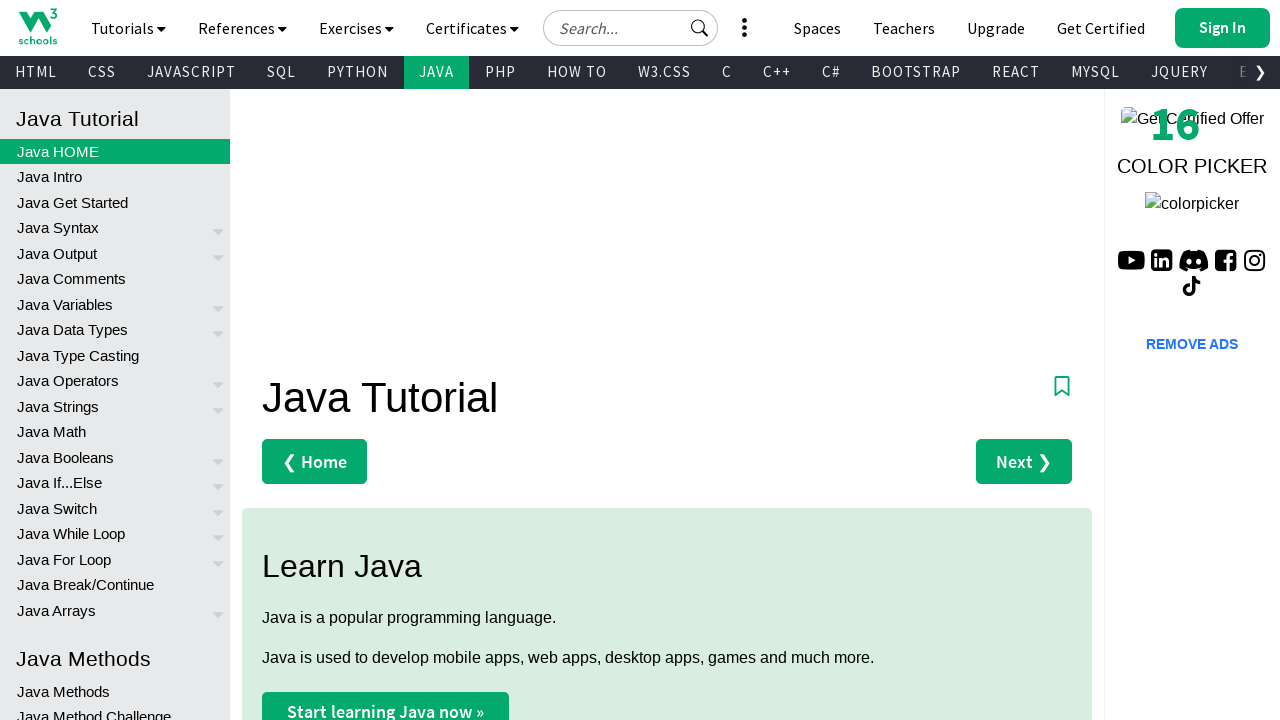

Verified that page heading is 'Java Tutorial'
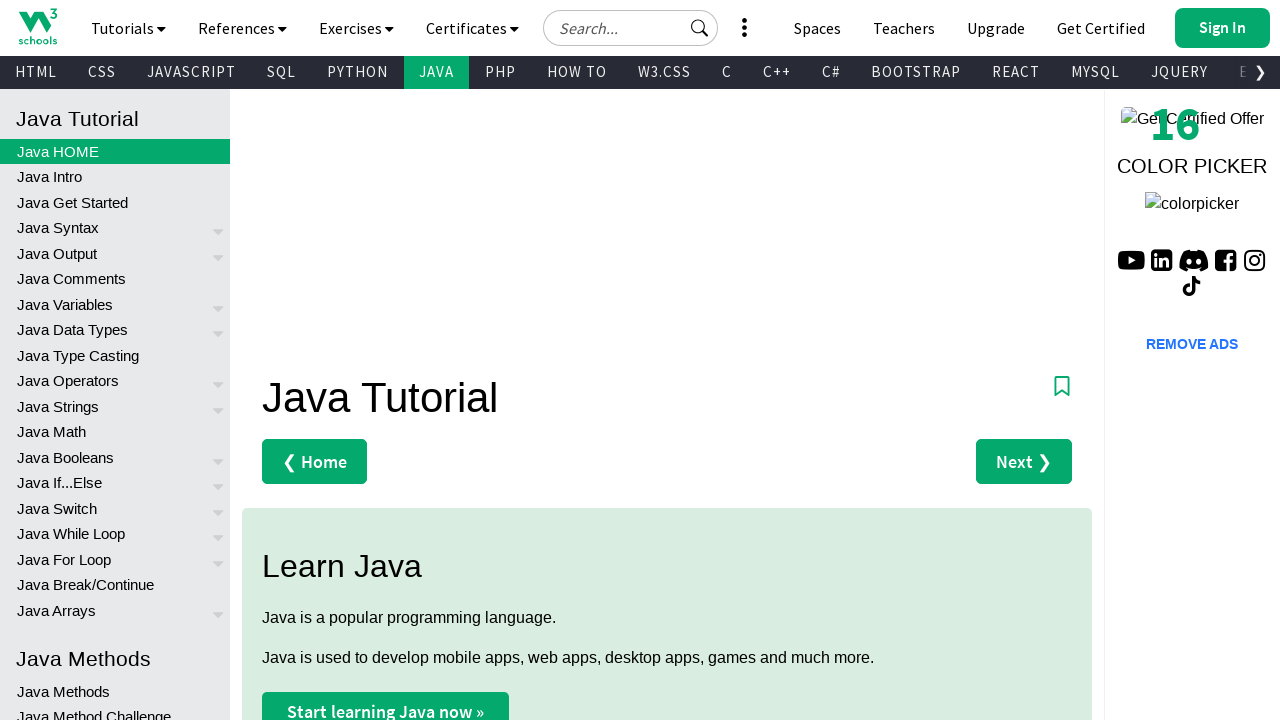

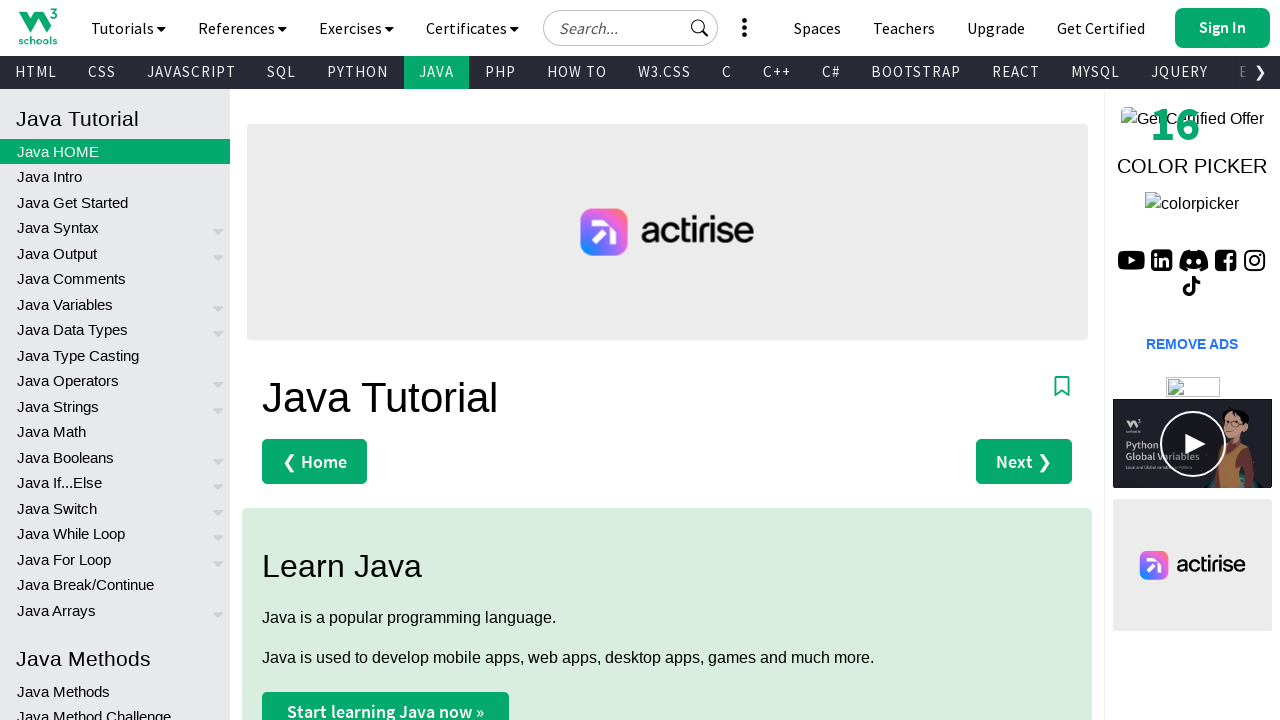